Navigates through three pages on the LambdaTest website: the visual regression testing page, the homepage, and the blog page.

Starting URL: https://www.lambdatest.com/visual-regression-testing

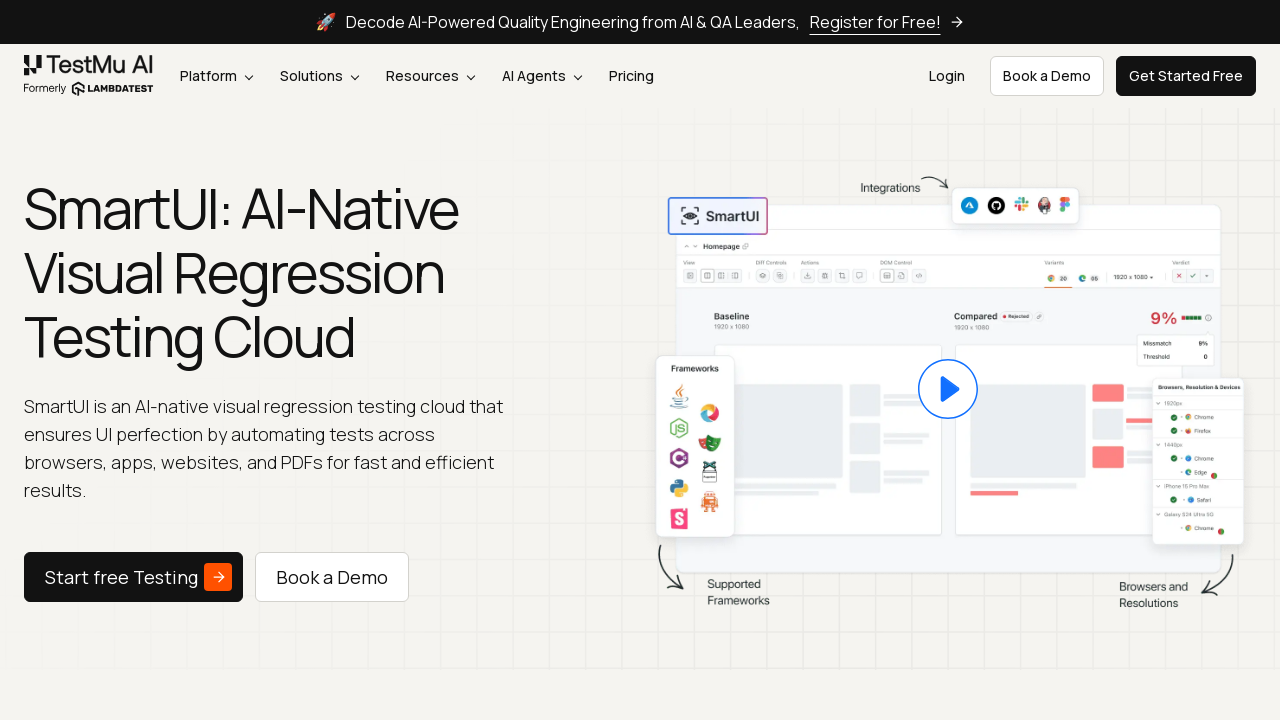

Visual regression testing page loaded (domcontentloaded)
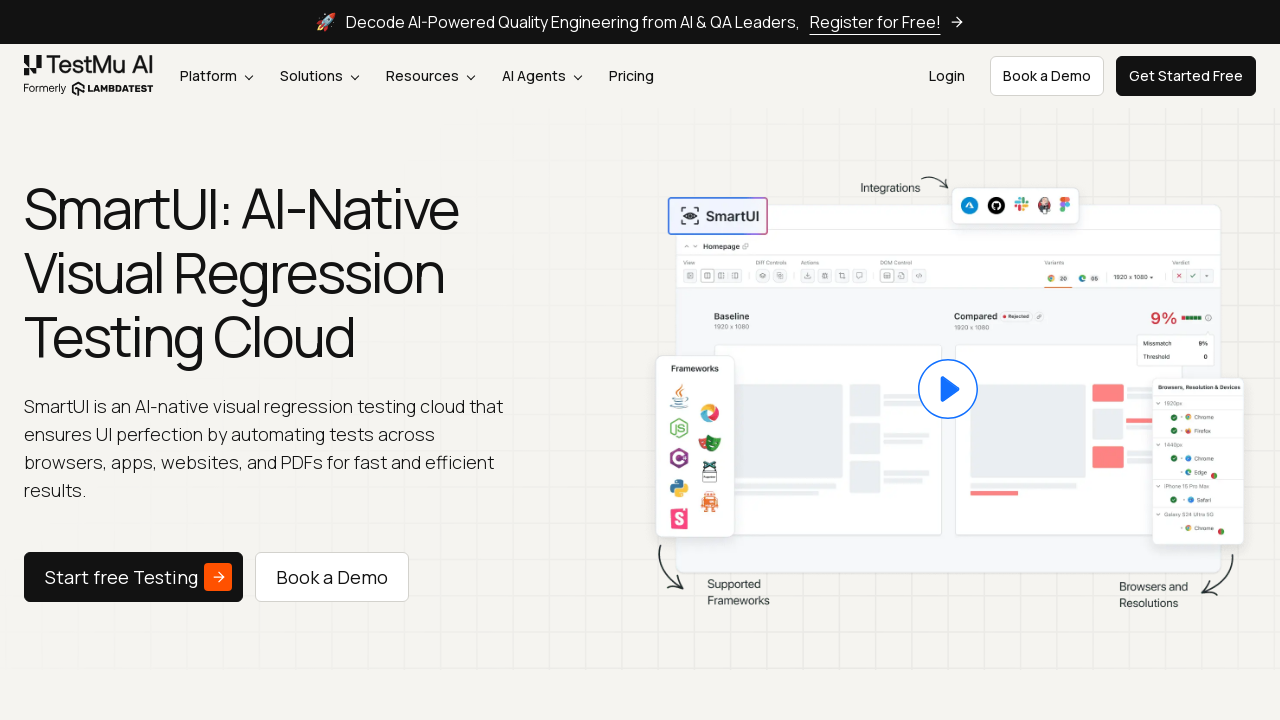

Navigated to LambdaTest homepage
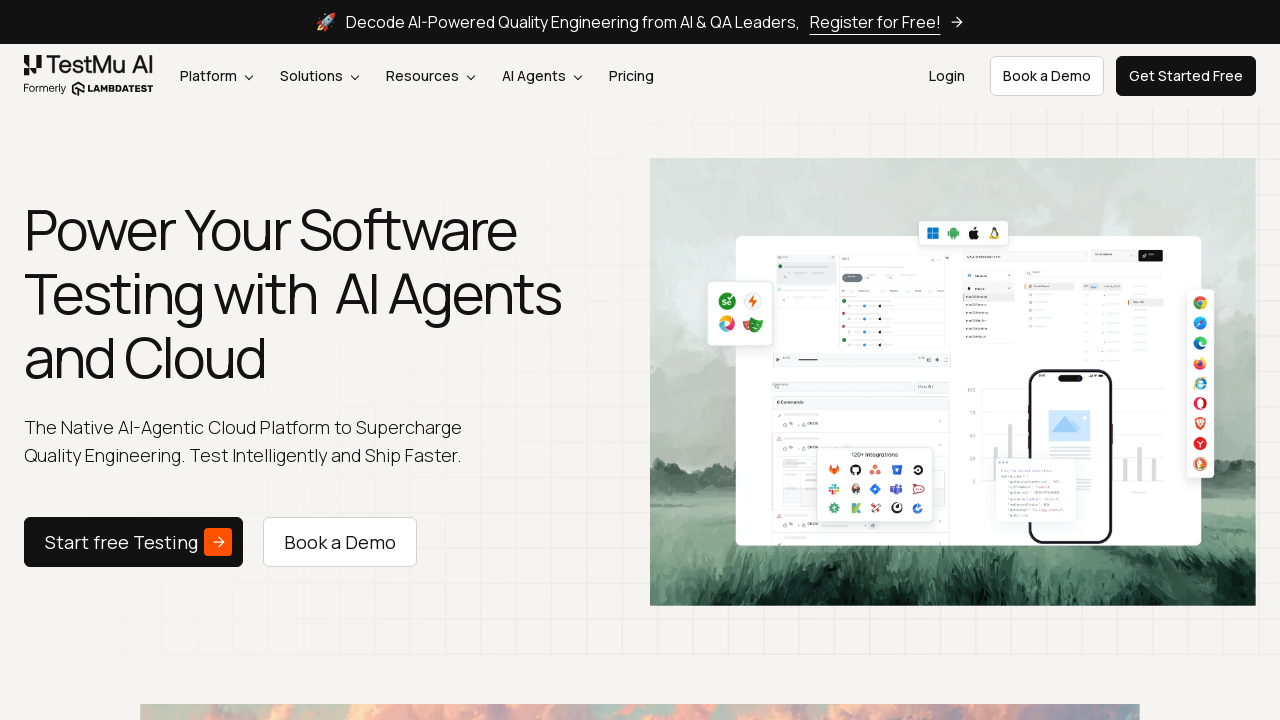

Homepage loaded (domcontentloaded)
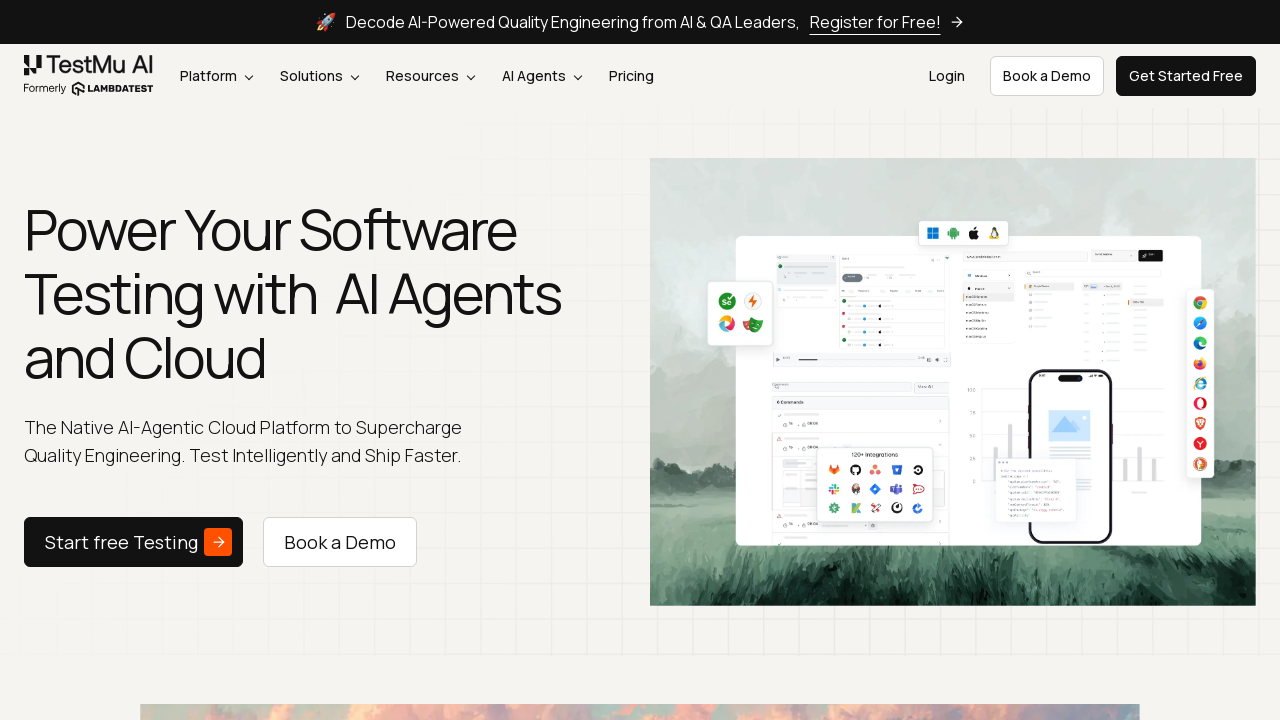

Navigated to LambdaTest blog page
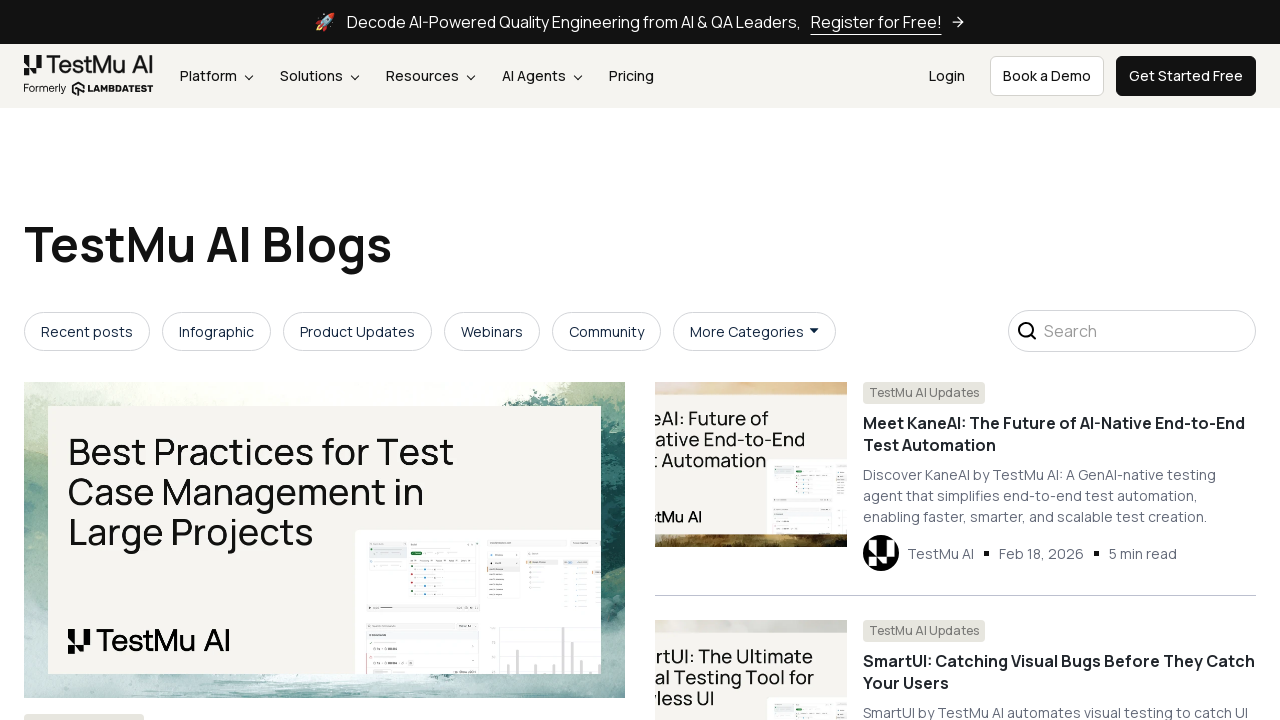

Blog page loaded (domcontentloaded)
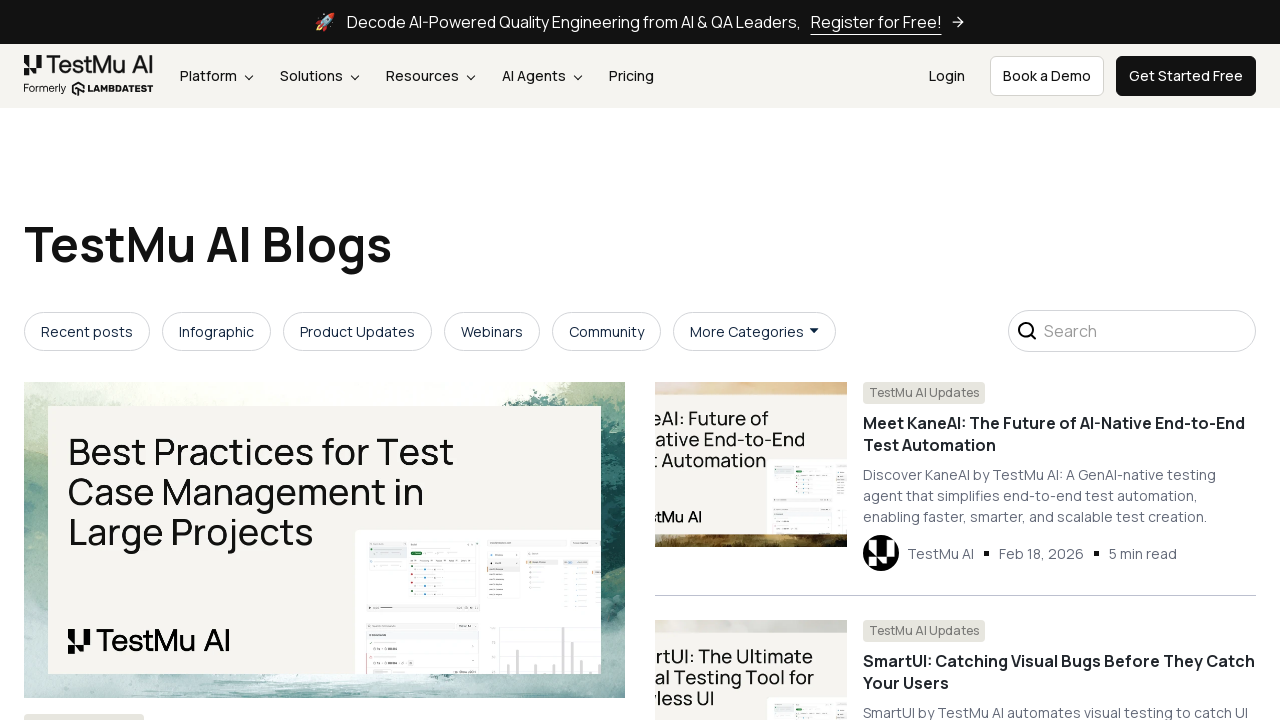

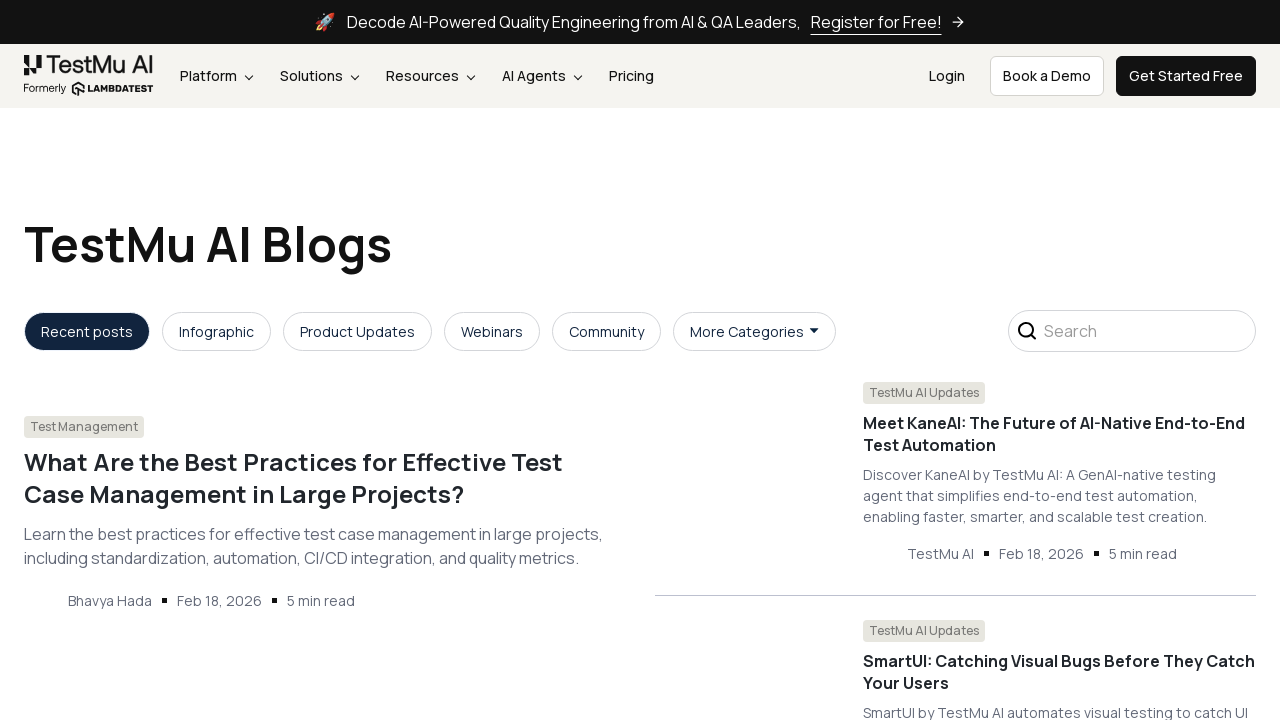